Tests window switching functionality by opening a new tab, switching between windows, handling a JavaScript alert, and navigating to a modal page.

Starting URL: https://formy-project.herokuapp.com/switch-window

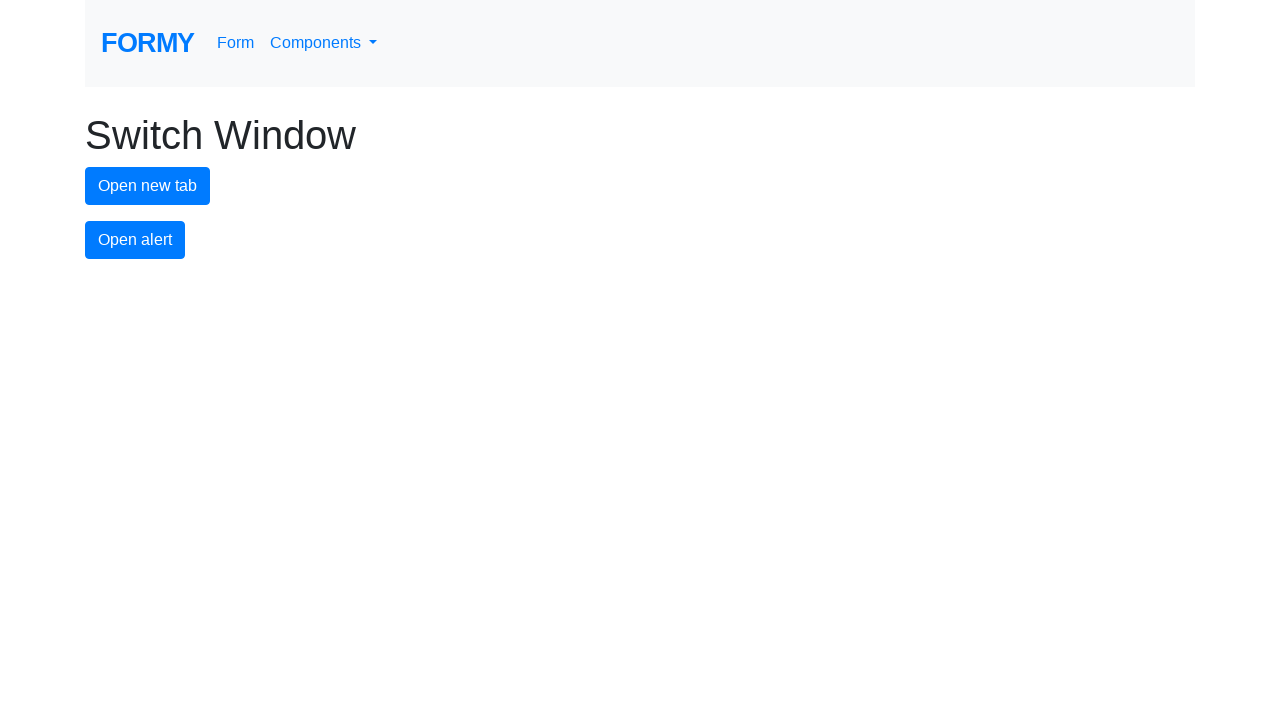

Clicked new tab button to open a new page at (148, 186) on #new-tab-button
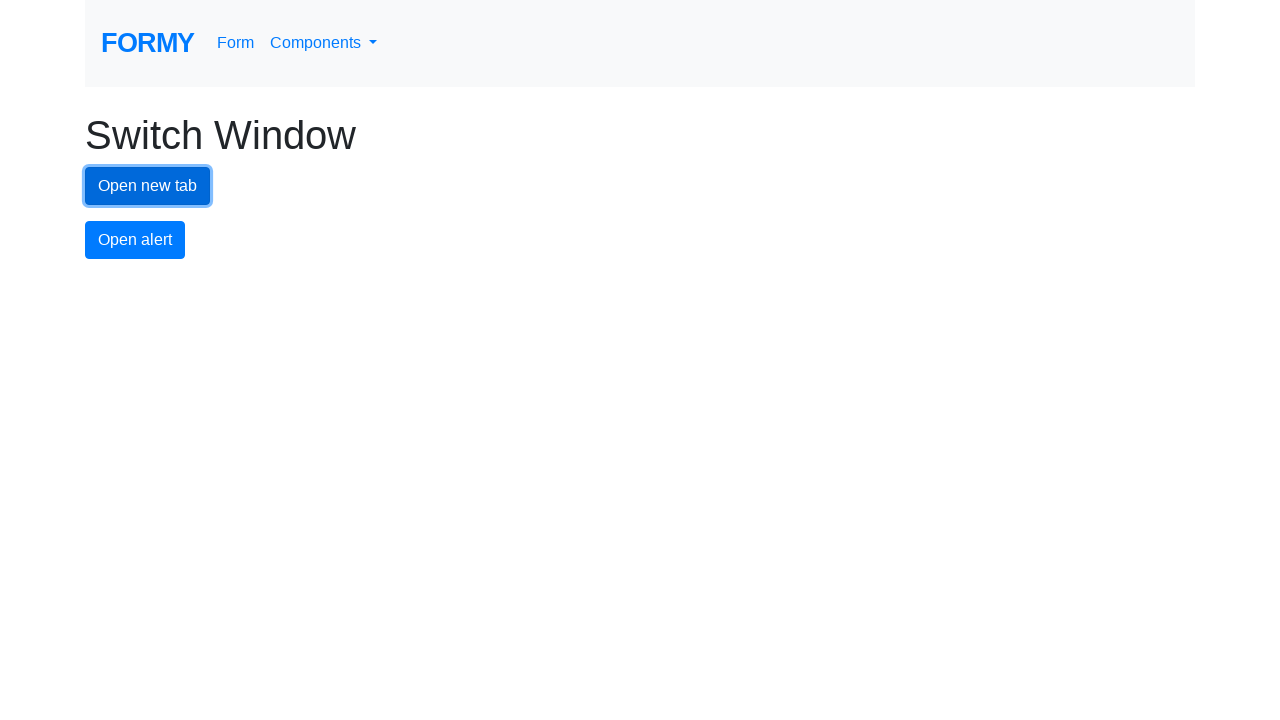

Captured reference to newly opened page
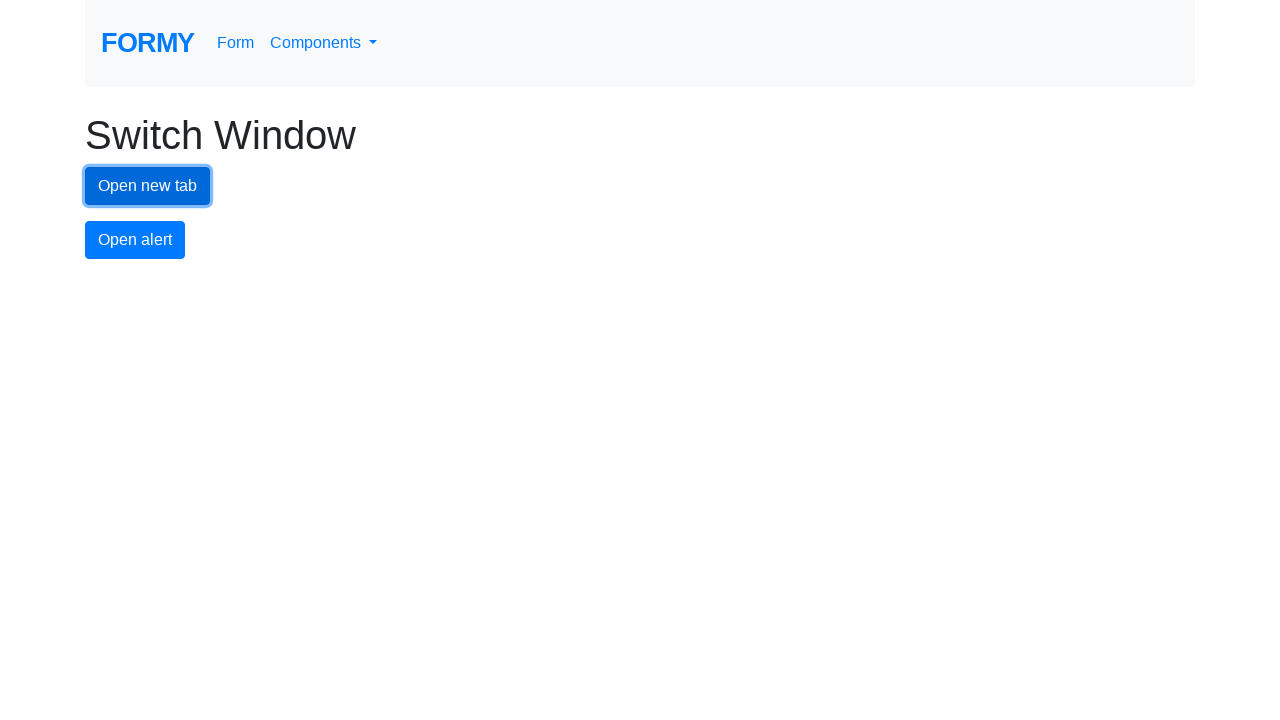

New page finished loading
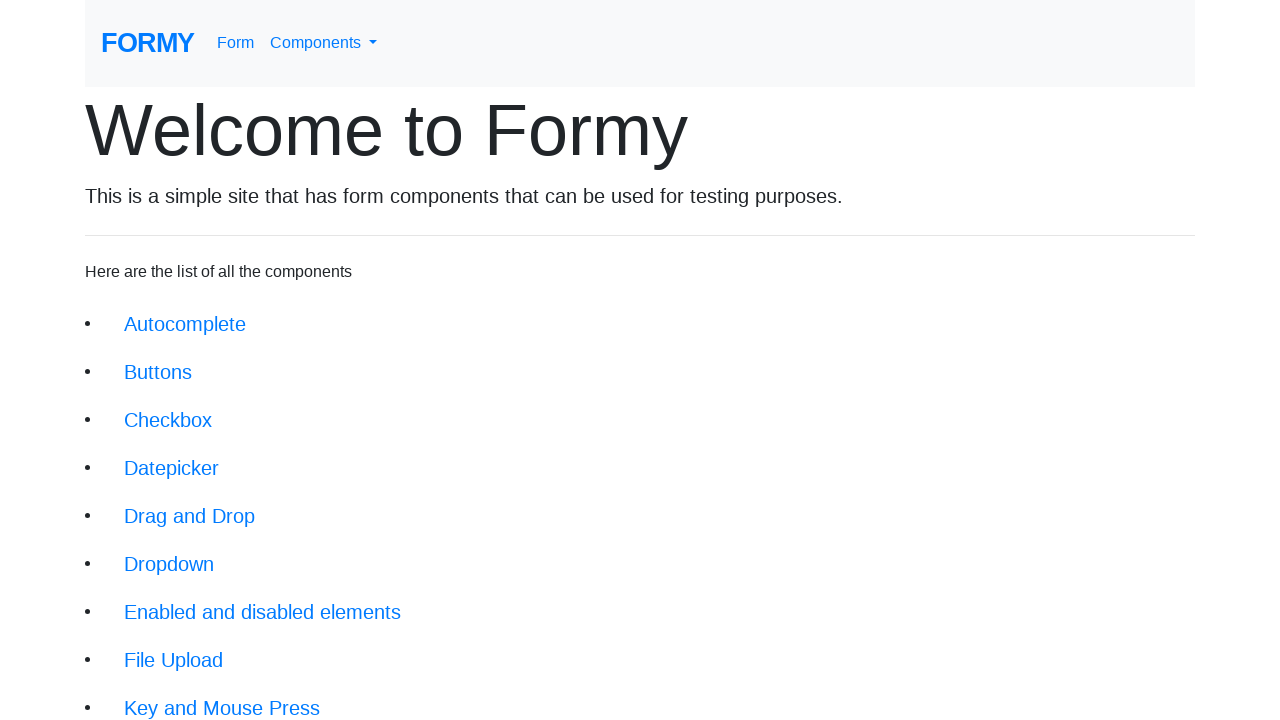

Switched back to original page and brought it to front
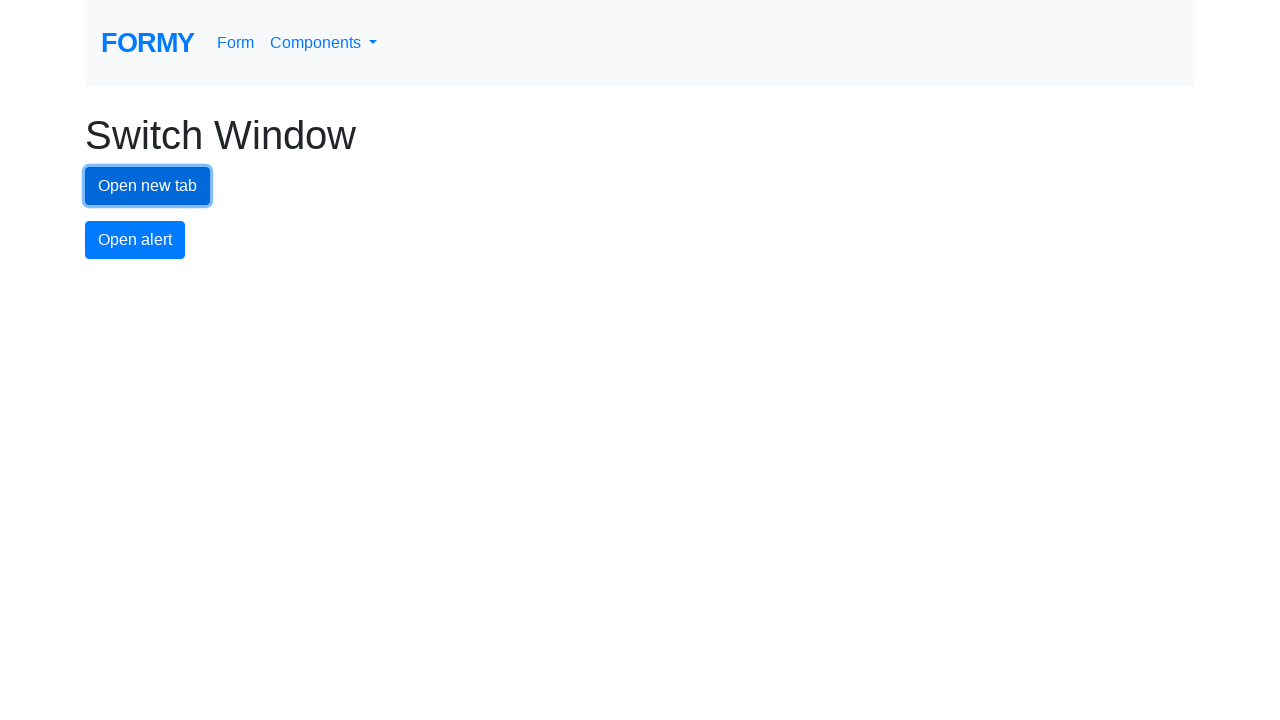

Clicked alert button to trigger JavaScript dialog at (135, 240) on #alert-button
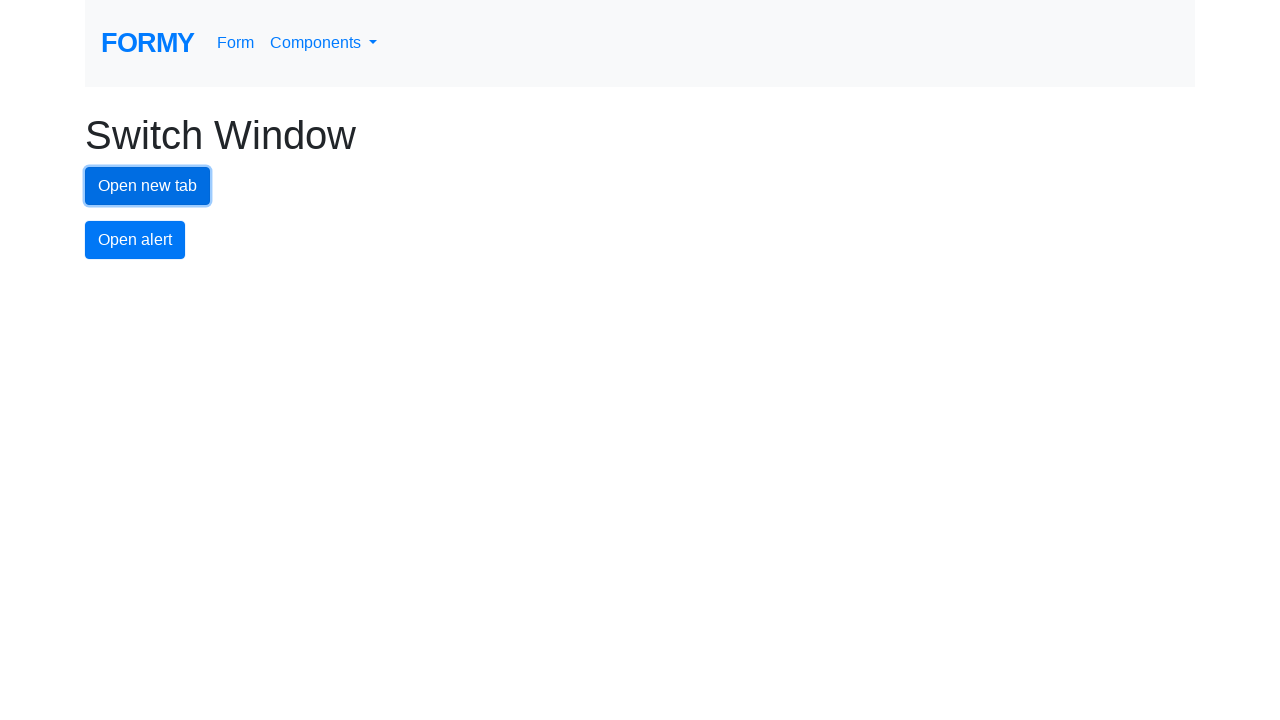

Set up dialog handler to accept JavaScript alerts
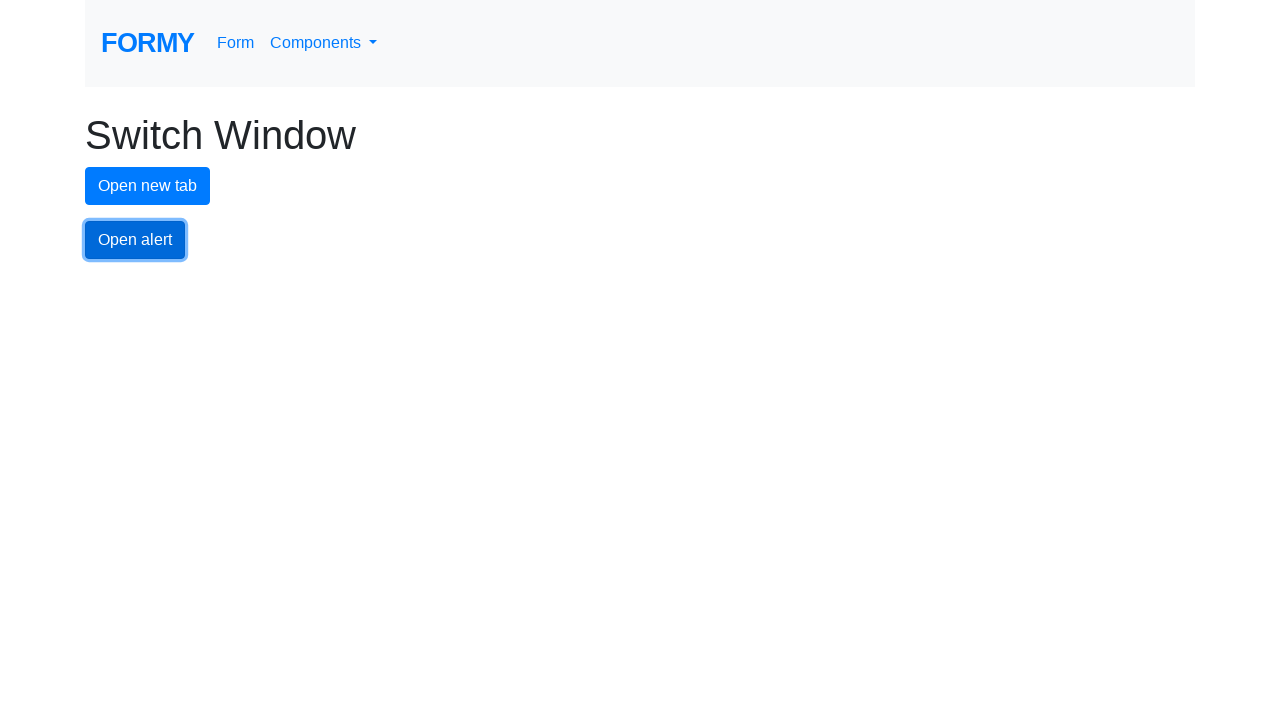

Waited for alert to be processed
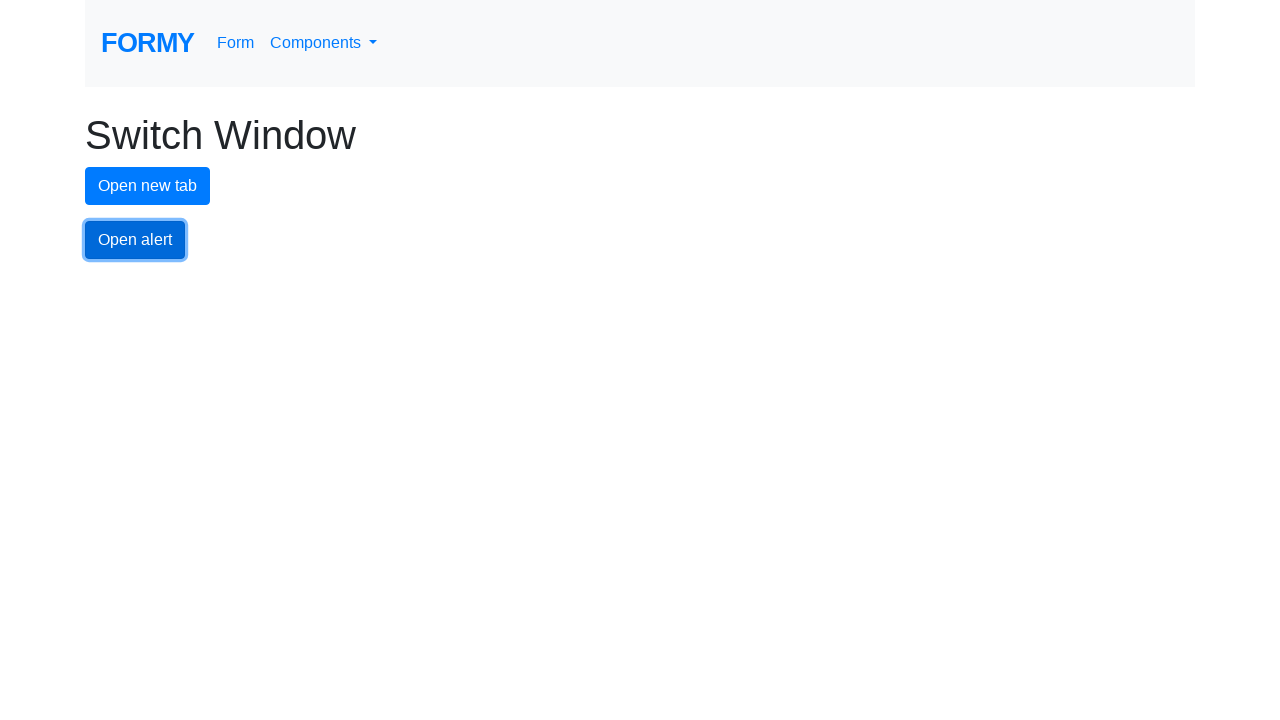

Navigated to modal page at https://formy-project.herokuapp.com/modal
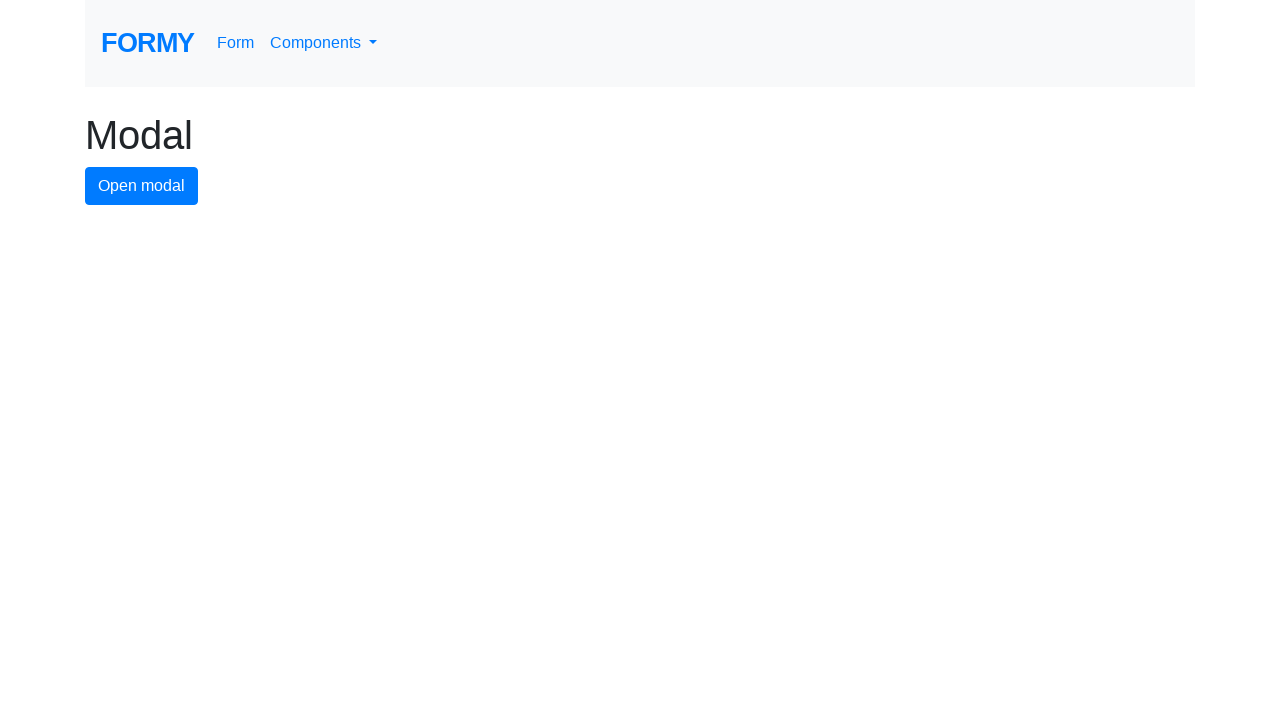

Modal page finished loading
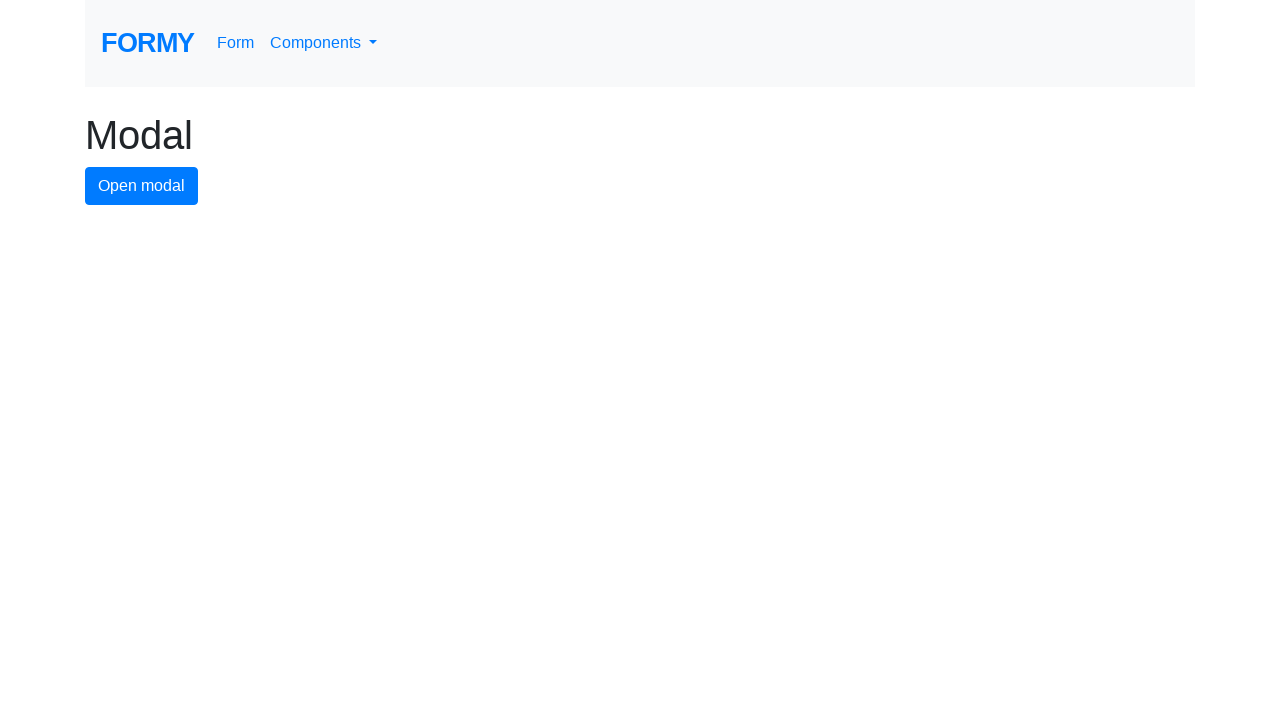

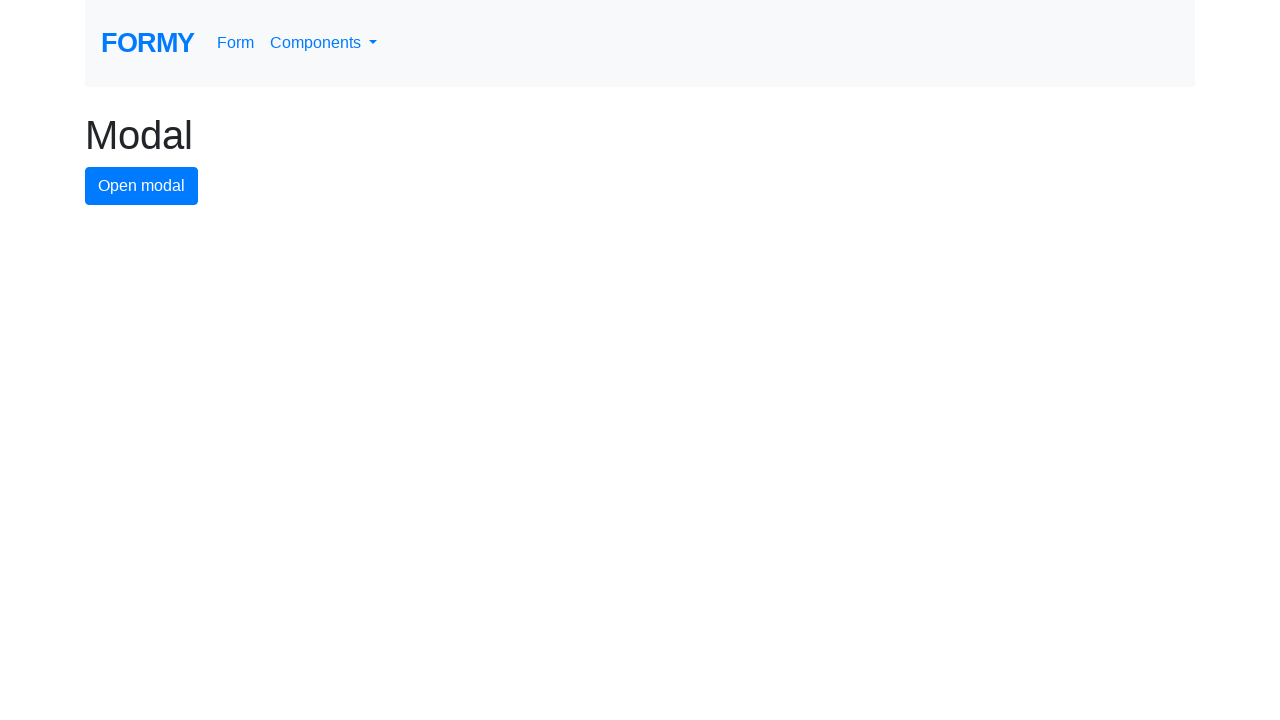